Tests the ITDog HTTP speed test website by entering a URL in the host input field and triggering the speed test functionality, then waiting for results to appear.

Starting URL: https://www.itdog.cn/http/

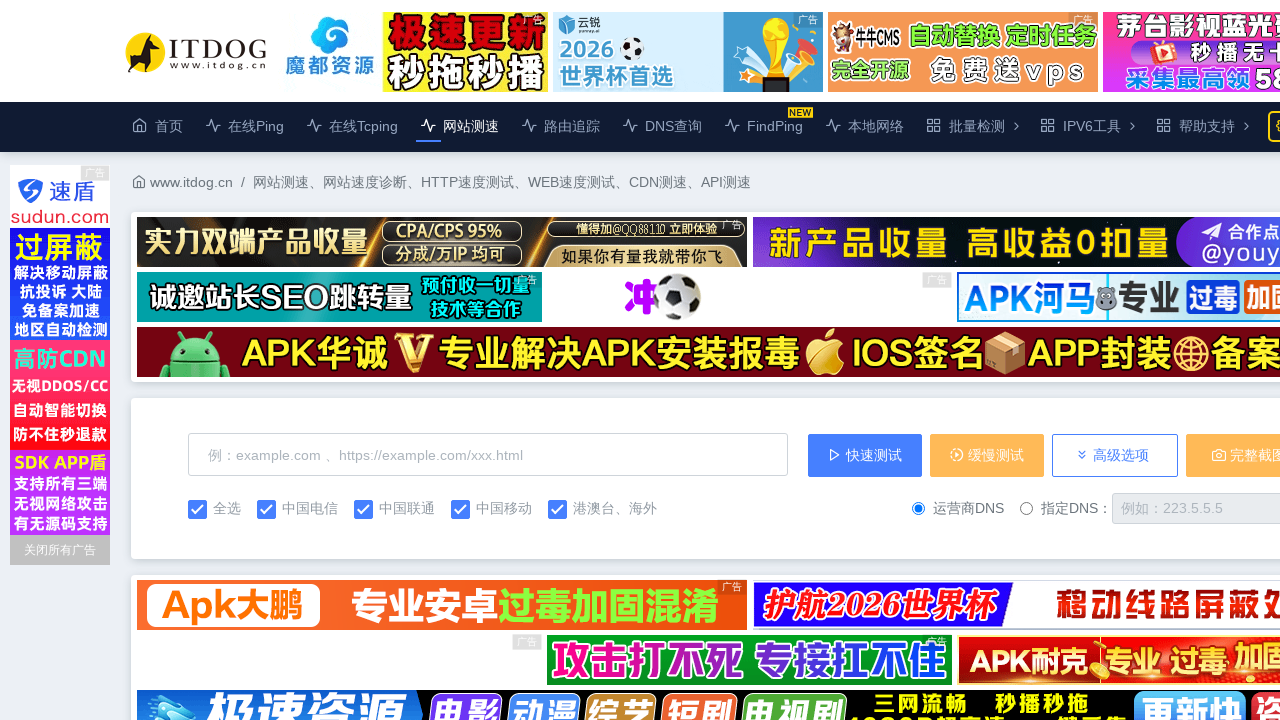

Host input field loaded
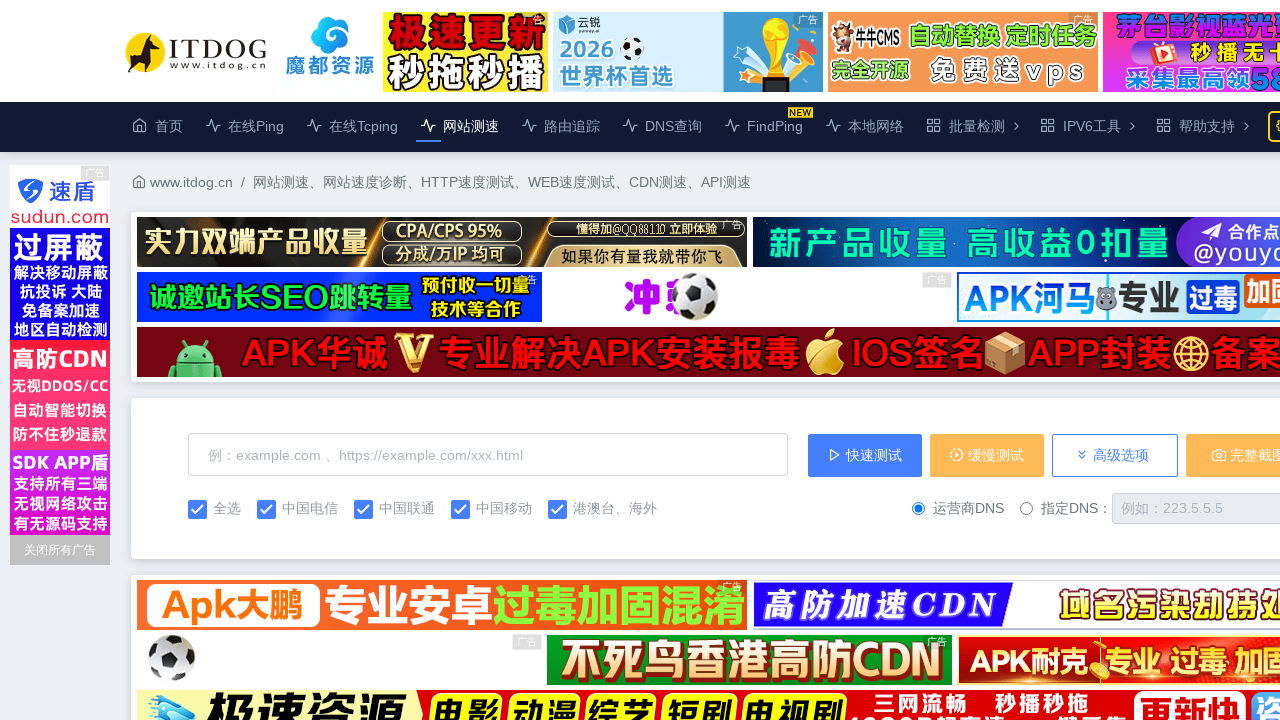

Filled host input field with 'https://www.example.com' on #host
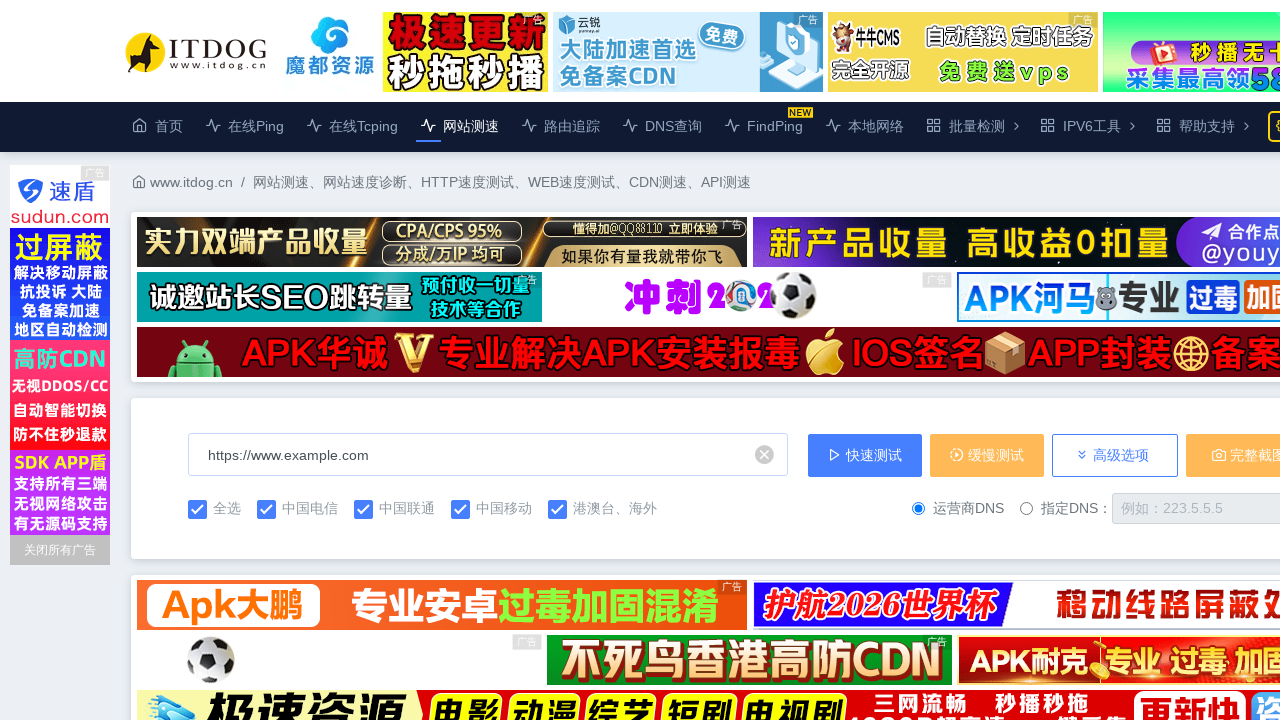

Triggered speed test with check_form('fast')
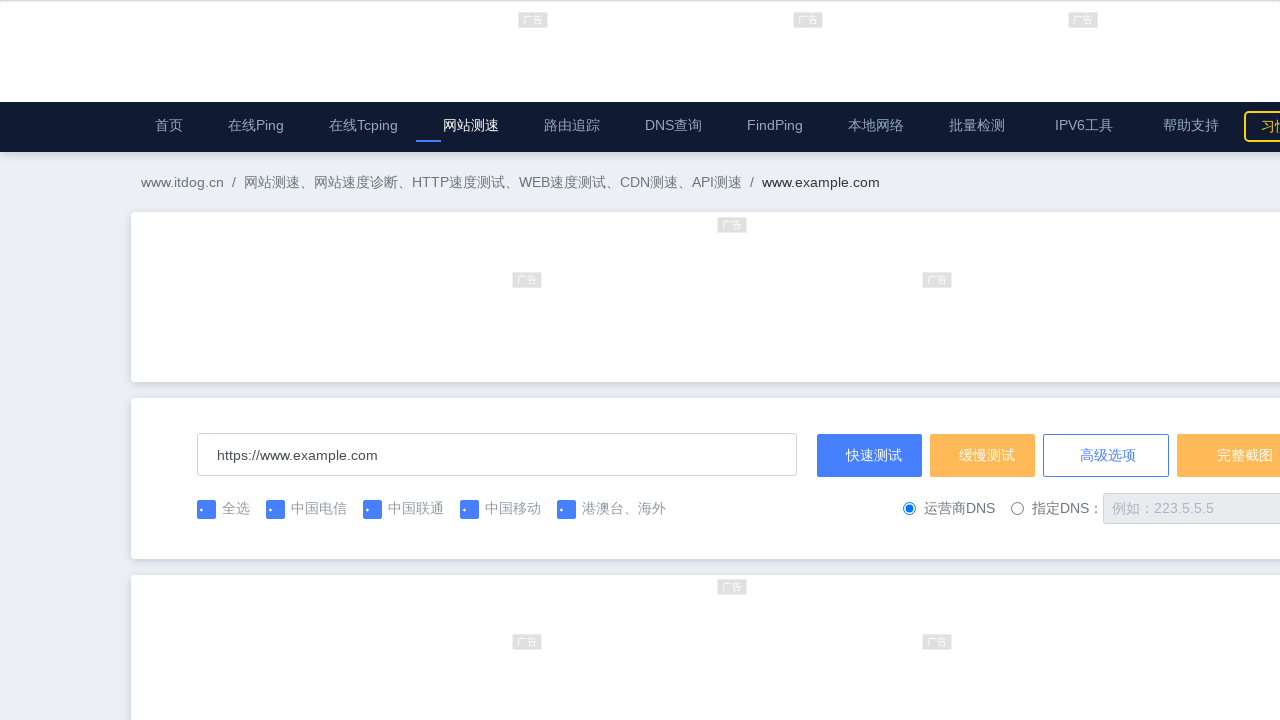

Speed test results appeared
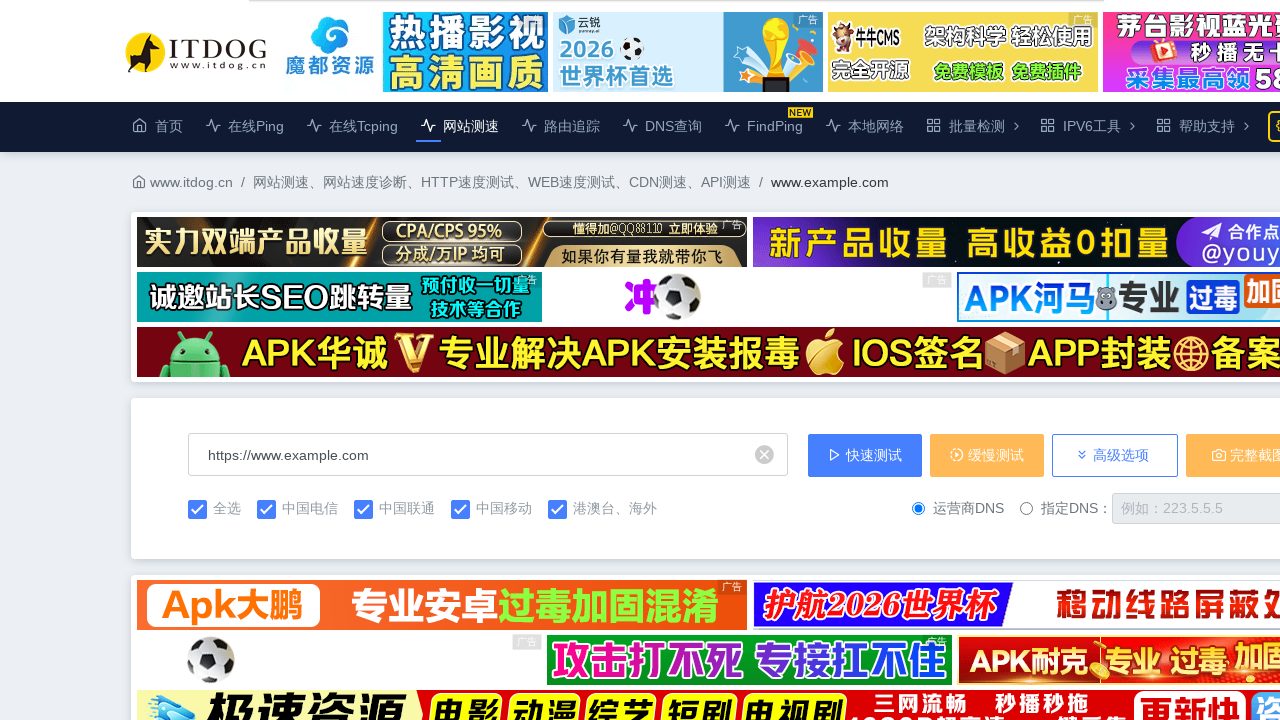

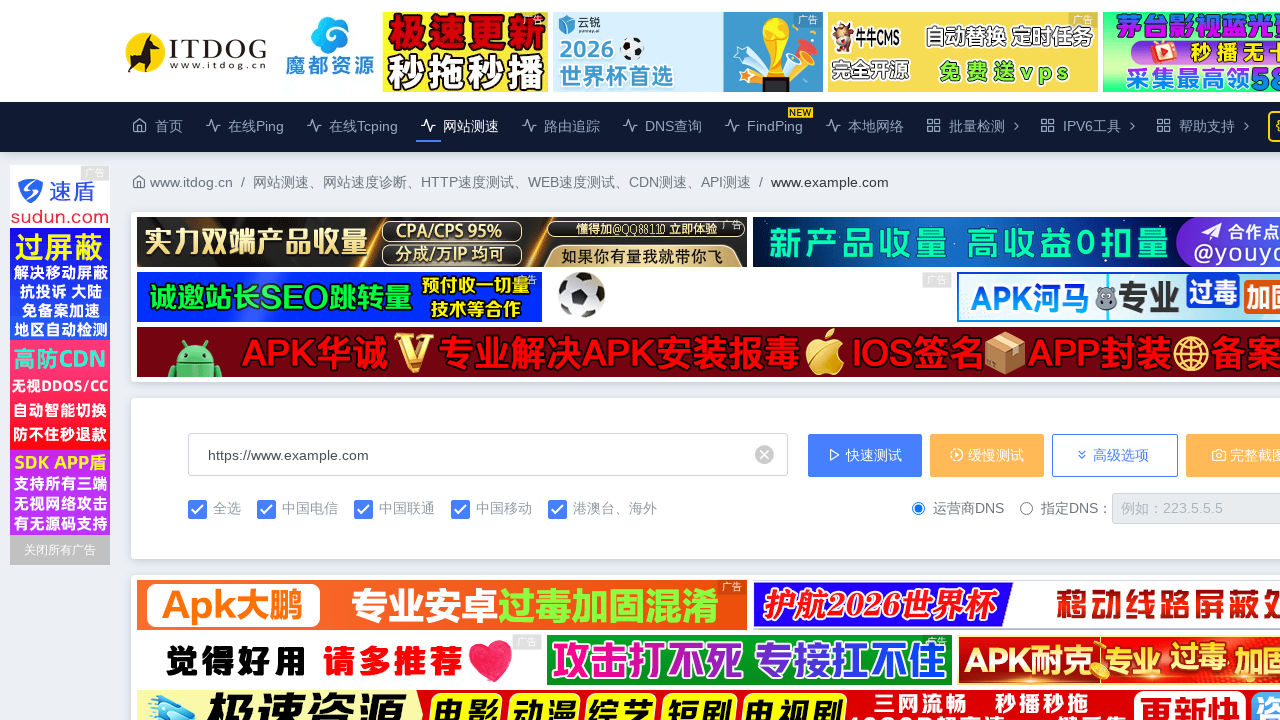